Tests hover functionality by hovering over the first avatar and verifying that the caption/additional user information becomes visible

Starting URL: http://the-internet.herokuapp.com/hovers

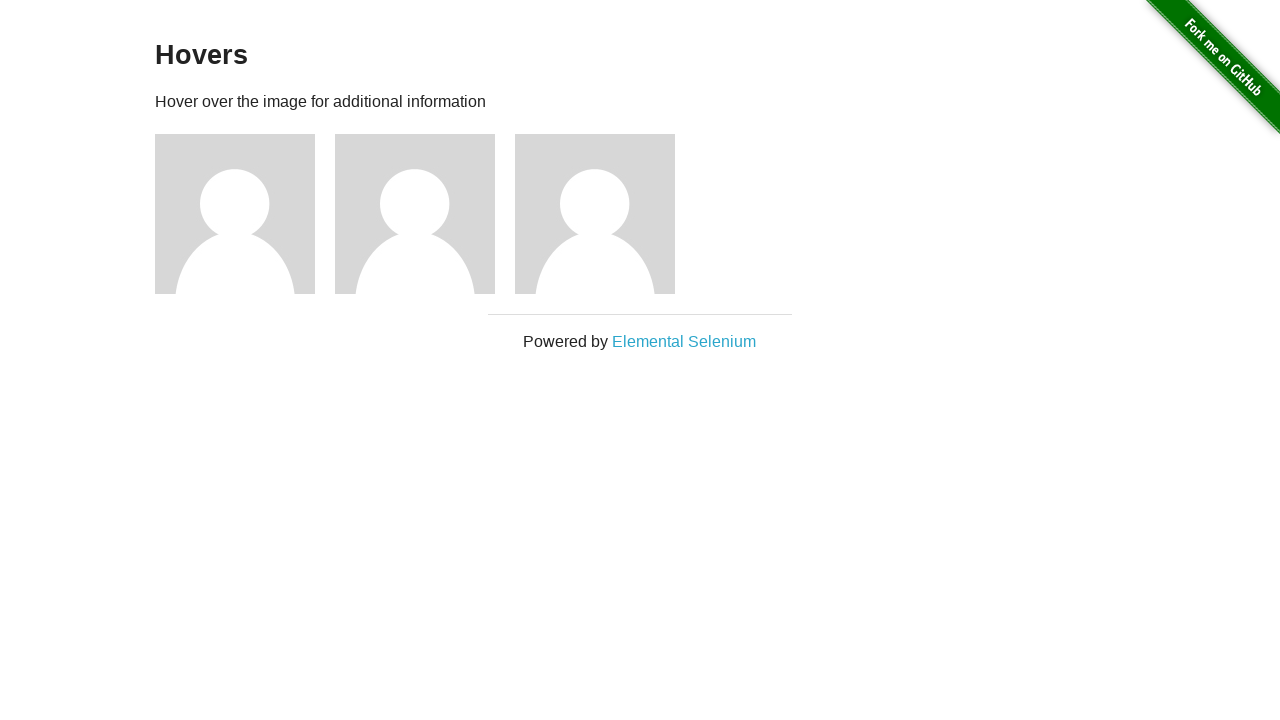

Located the first avatar figure element
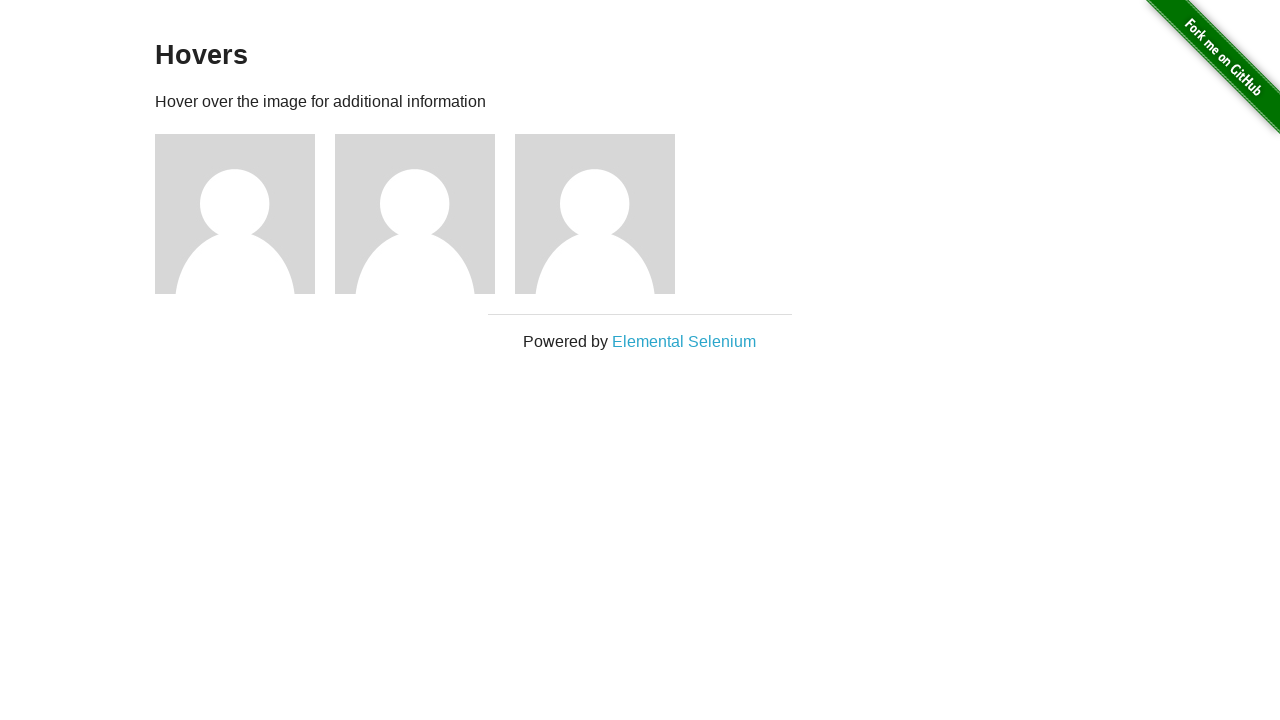

Hovered over the first avatar at (245, 214) on .figure >> nth=0
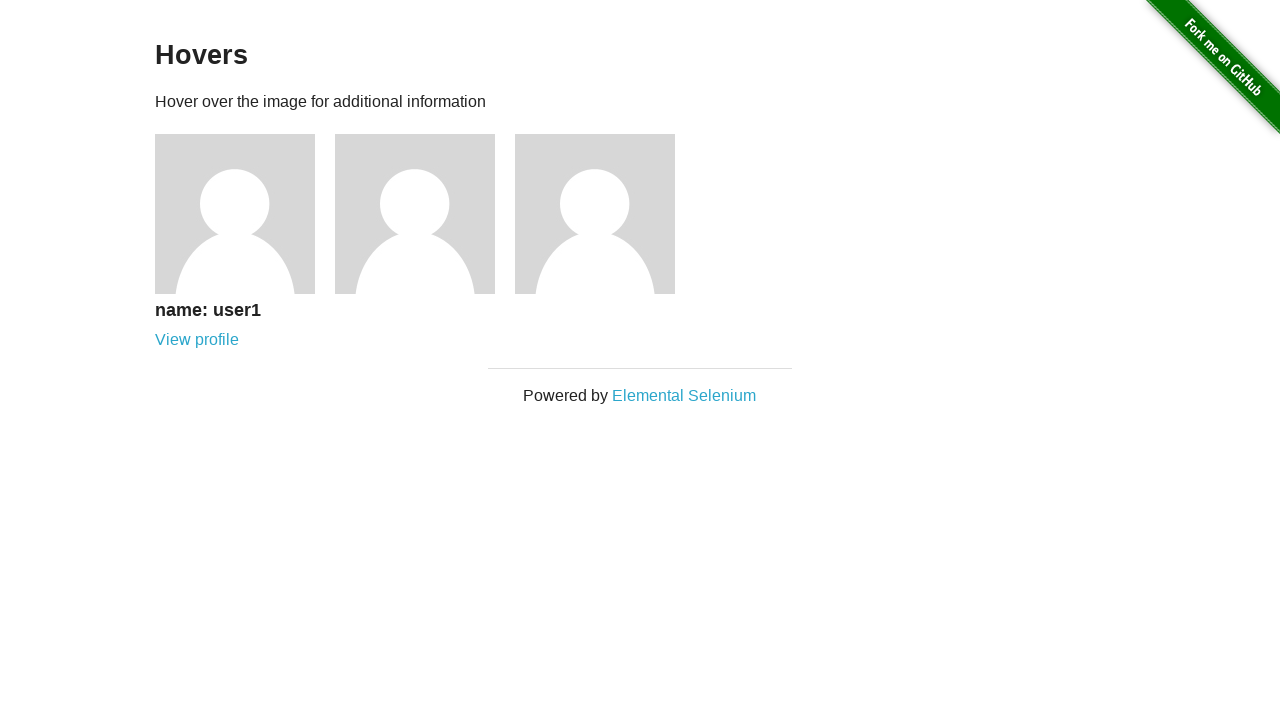

Located the avatar caption element
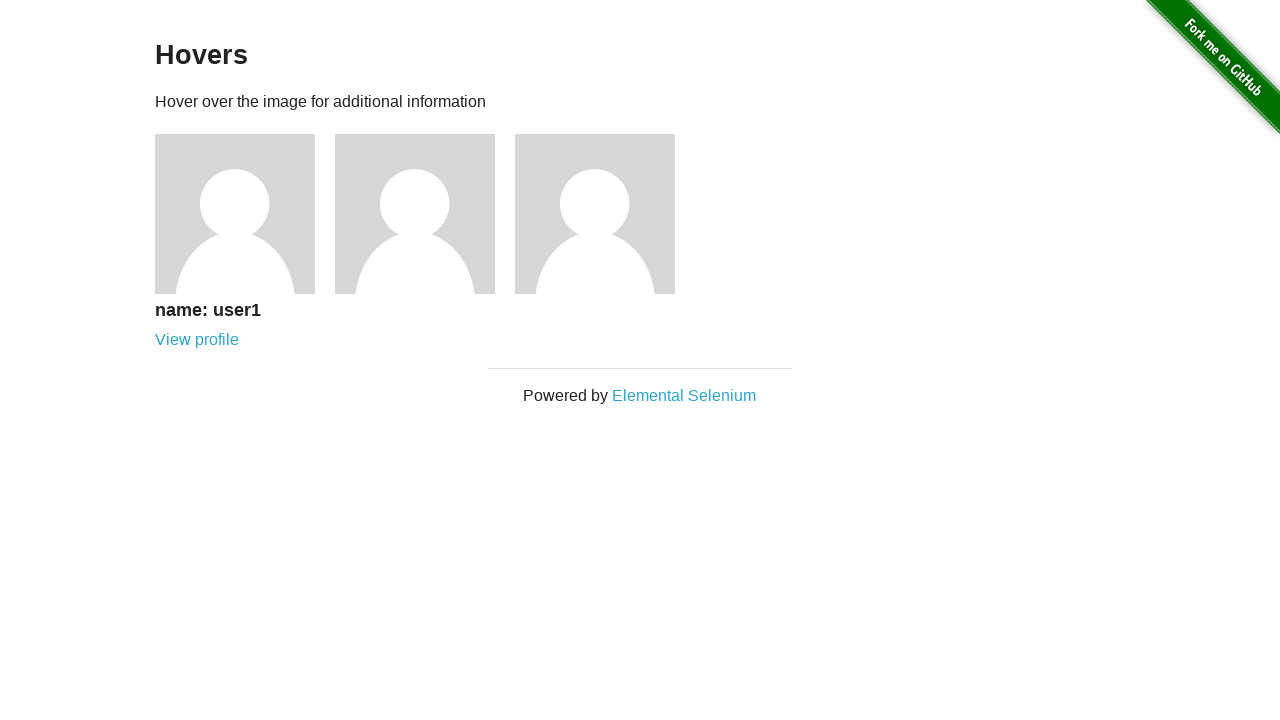

Waited for caption to become visible
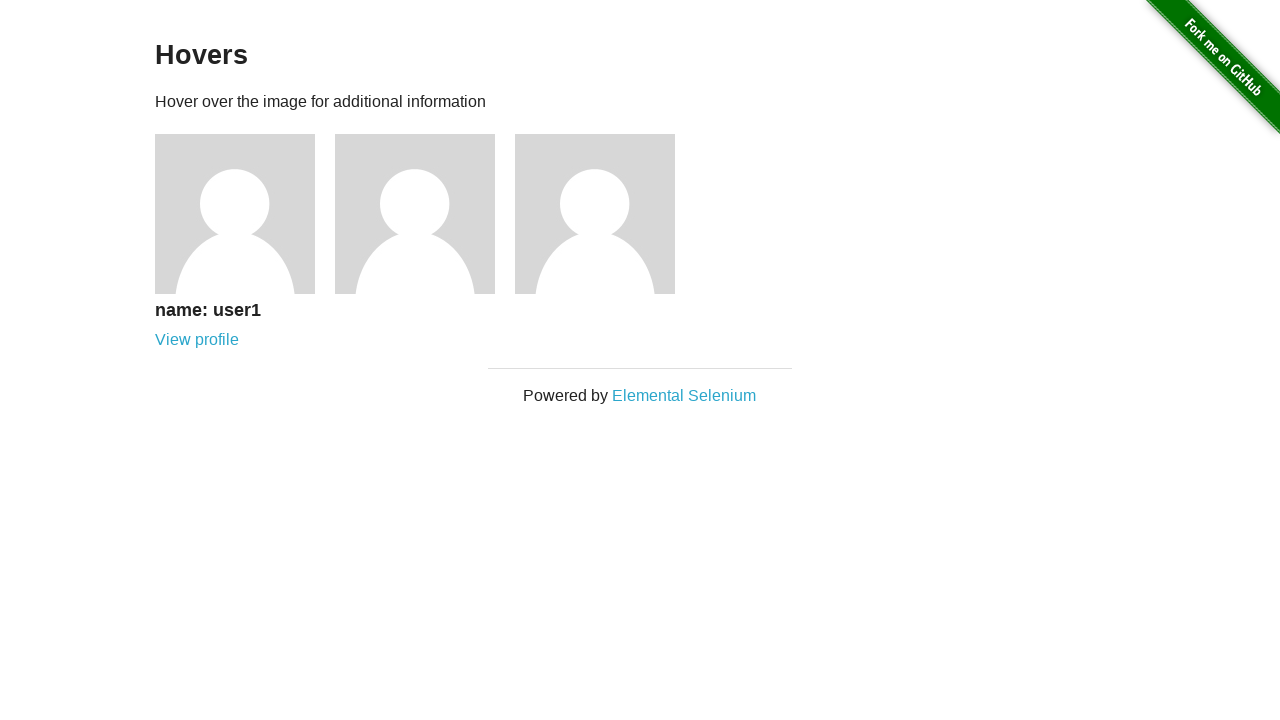

Verified that the caption is visible after hovering
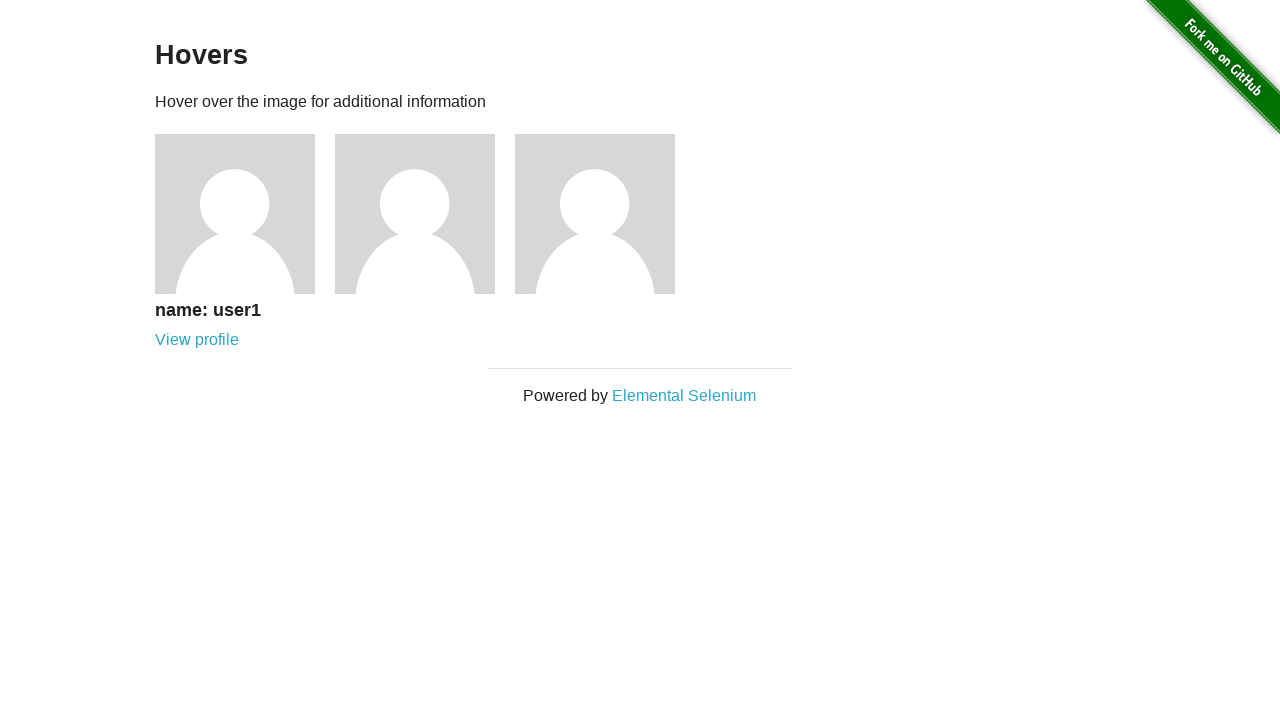

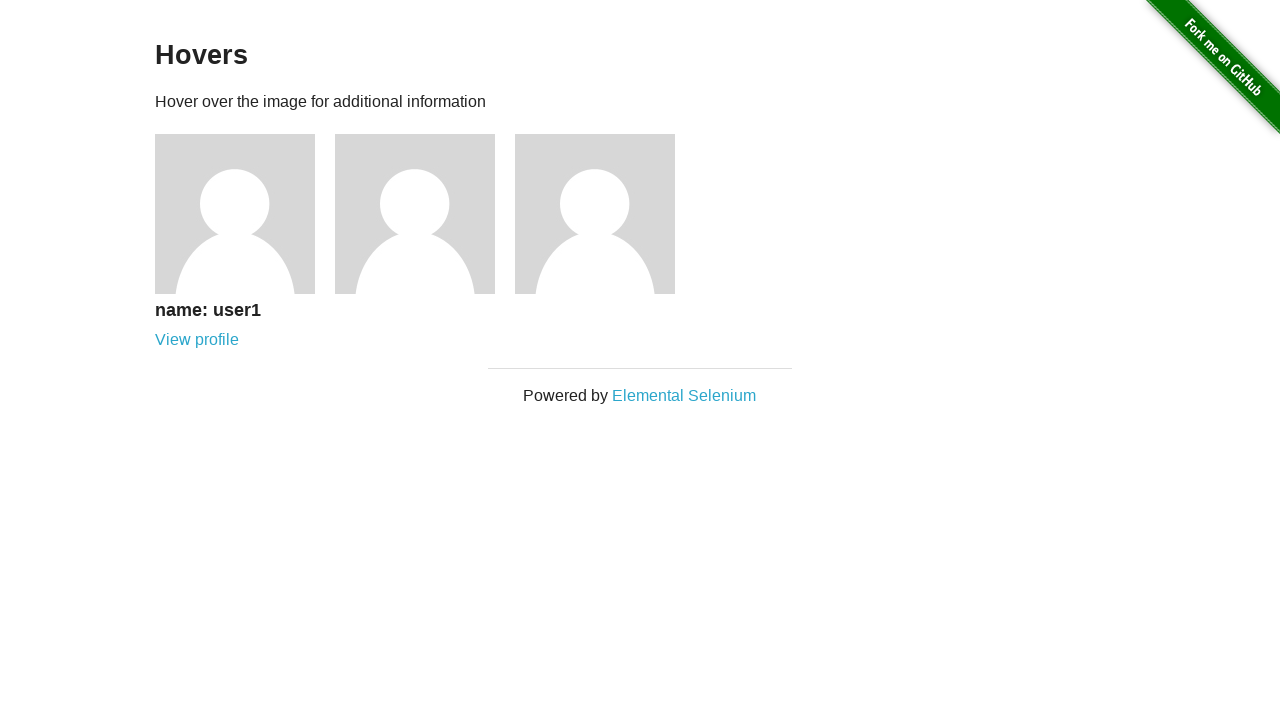